Navigates to a GitHub Pages tutorial page and retrieves a custom attribute value from an element with id 'treasure'

Starting URL: http://suninjuly.github.io/get_attribute.html

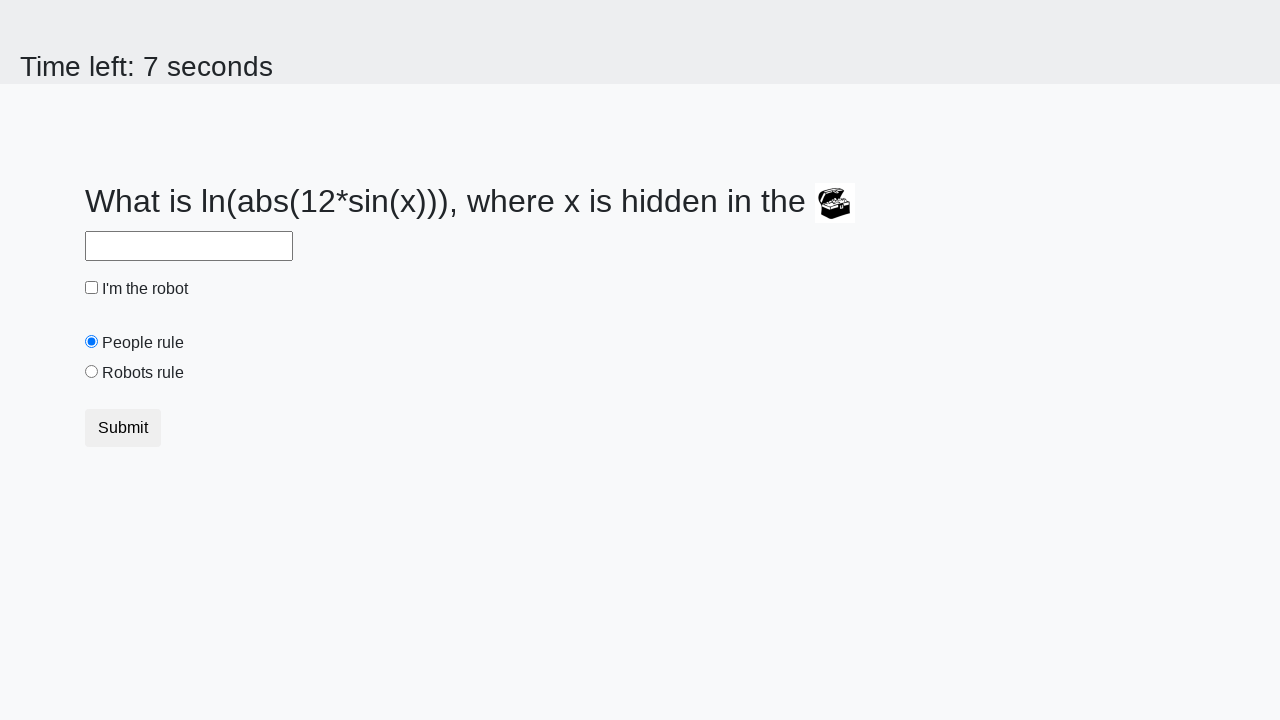

Located treasure element with id 'treasure'
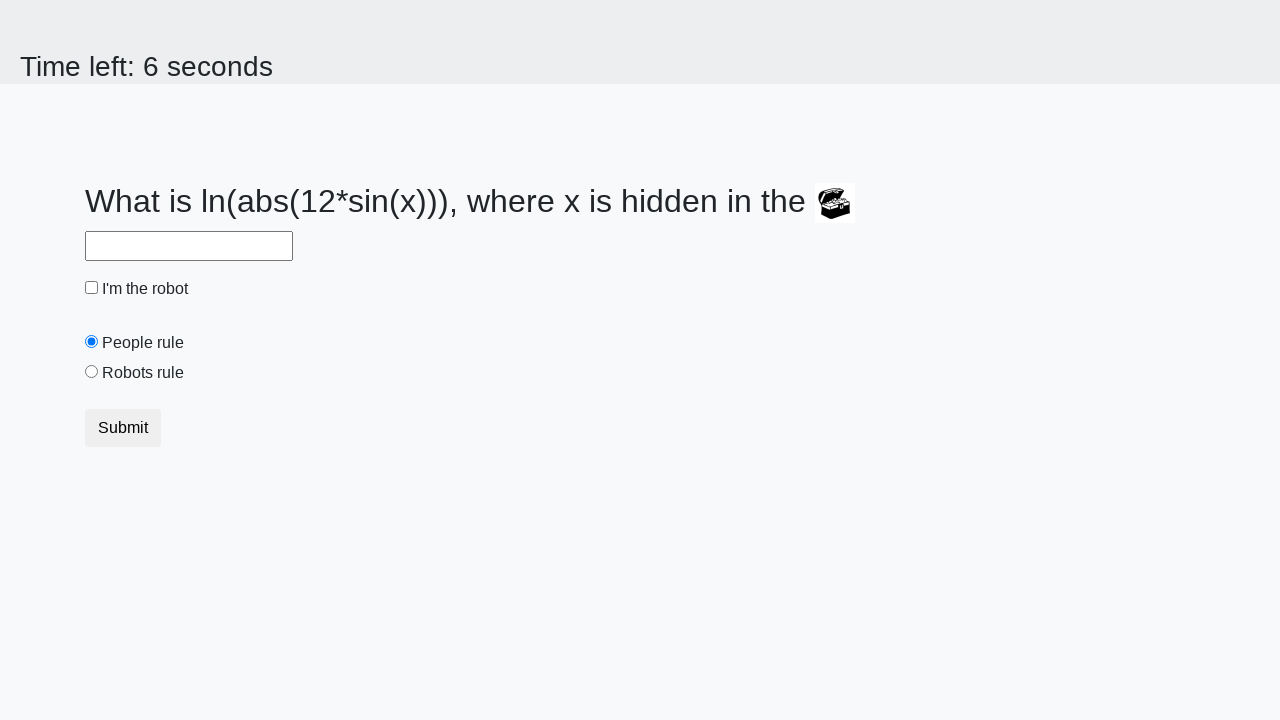

Waited for treasure element to be present
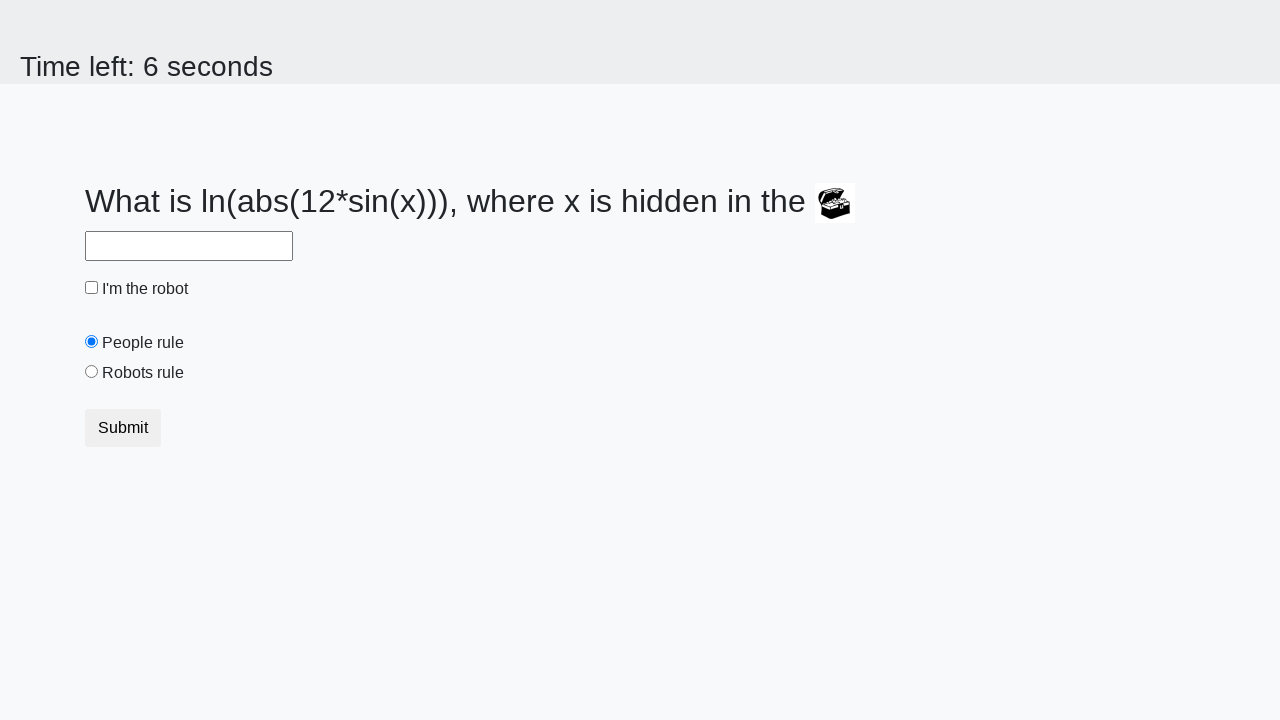

Retrieved custom 'valuex' attribute from treasure element: 850
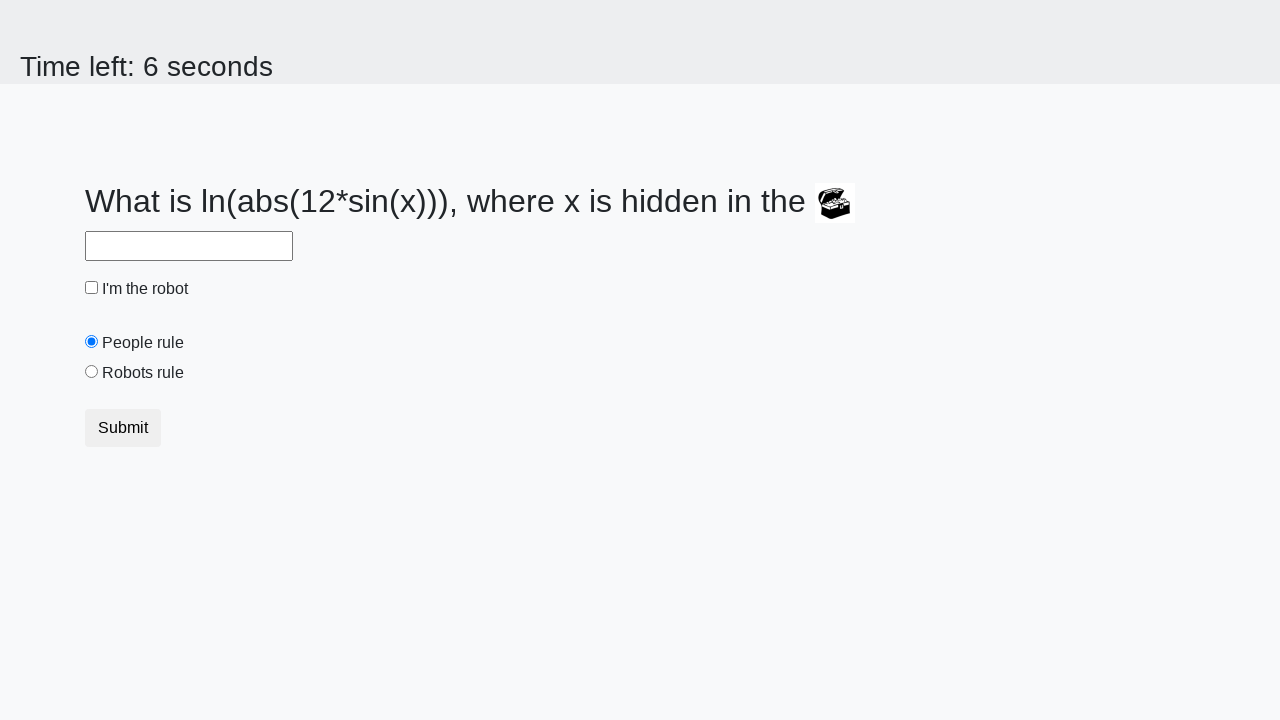

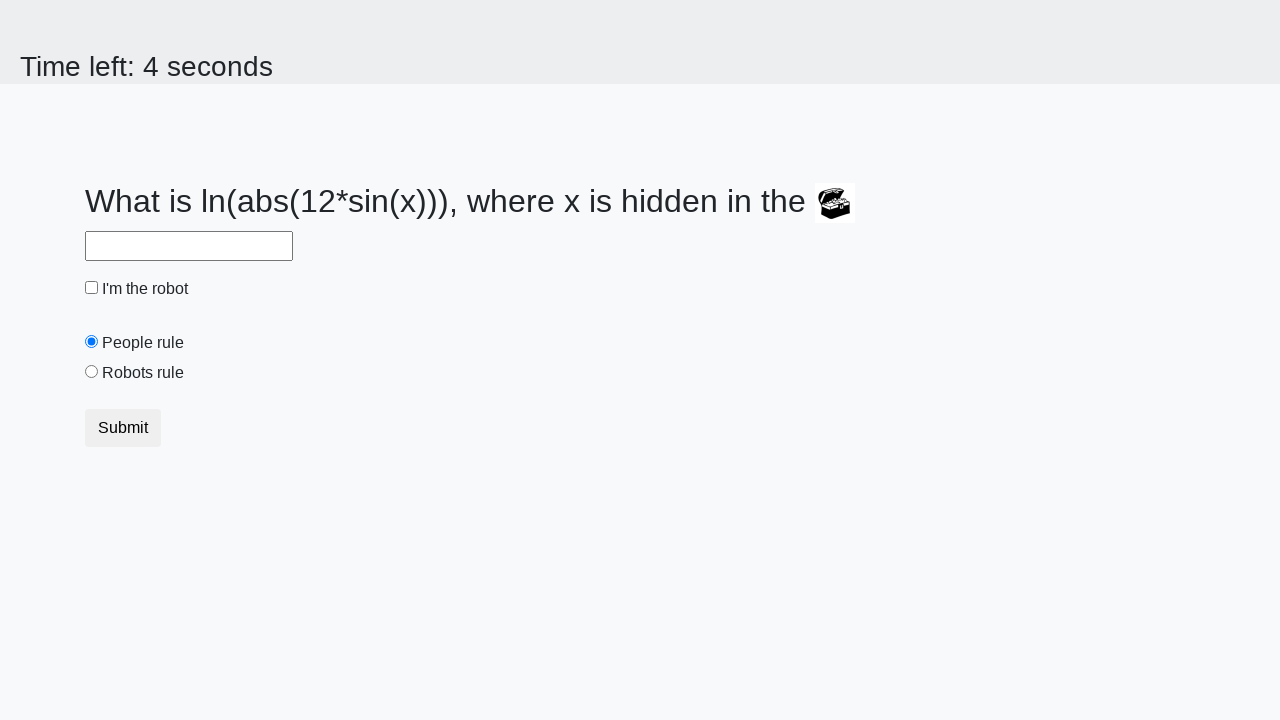